Tests that form elements (email input, education textarea, and age radio button) are displayed and interactable by filling text and clicking the radio button.

Starting URL: https://automationfc.github.io/basic-form/index.html

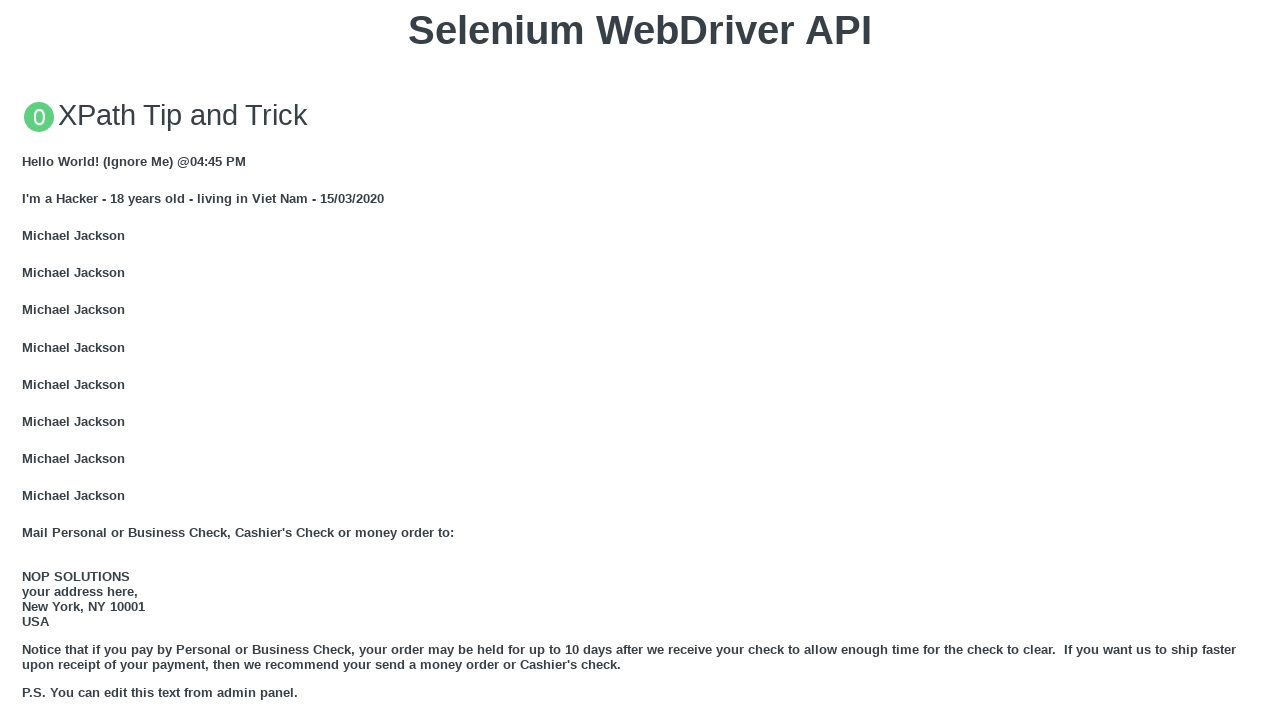

Email input field is visible and filled with 'Automation Testing' on #mail
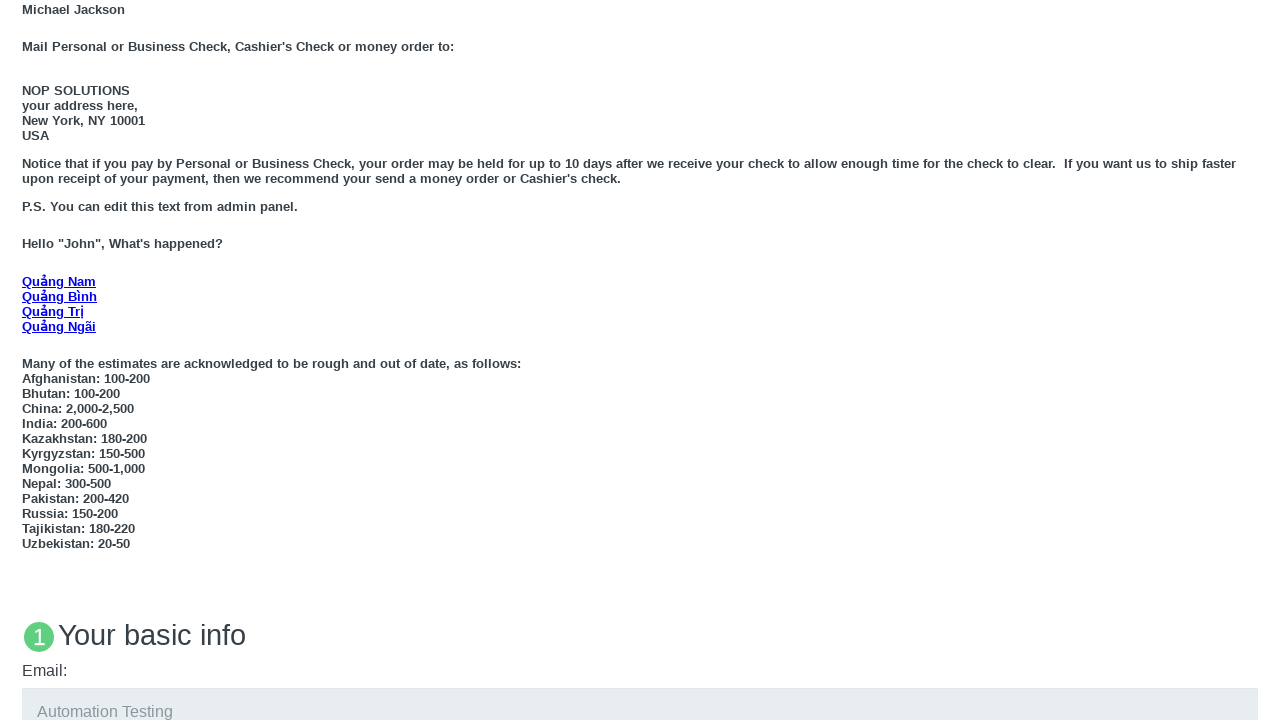

Education textarea is visible and filled with 'Automation Testing' on #edu
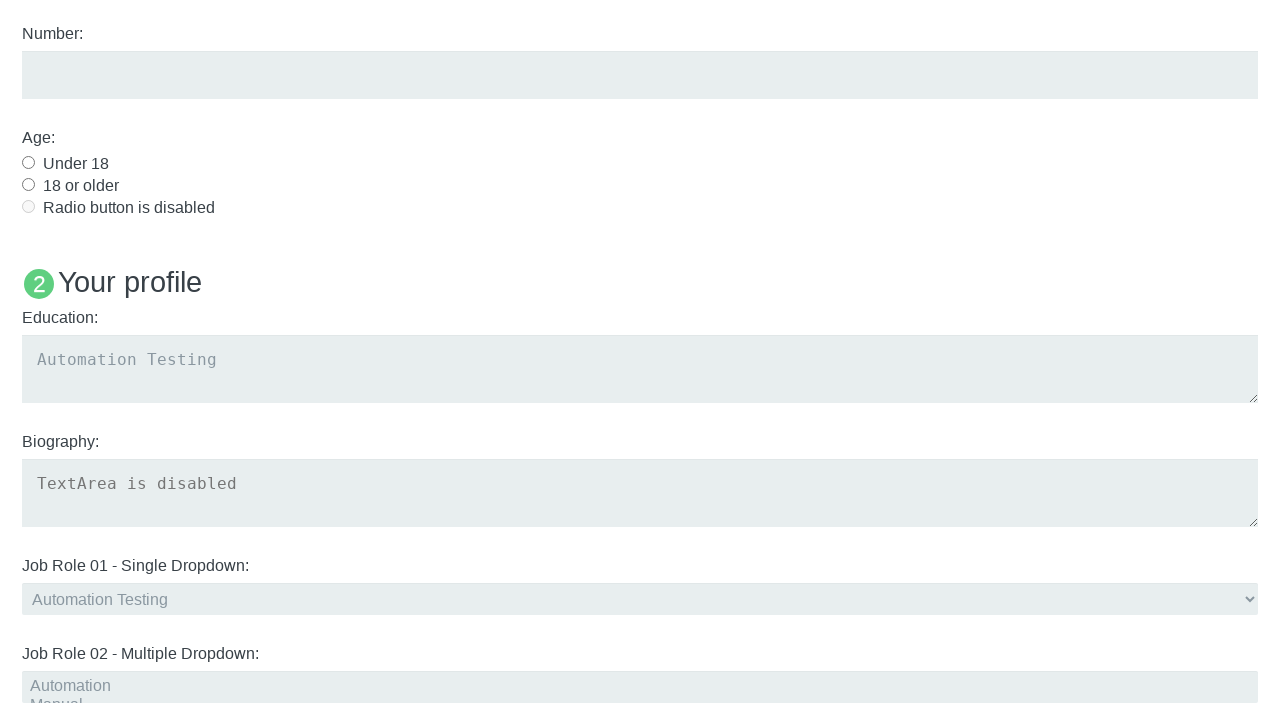

Age radio button (under 18) is visible and clicked at (28, 162) on #under_18
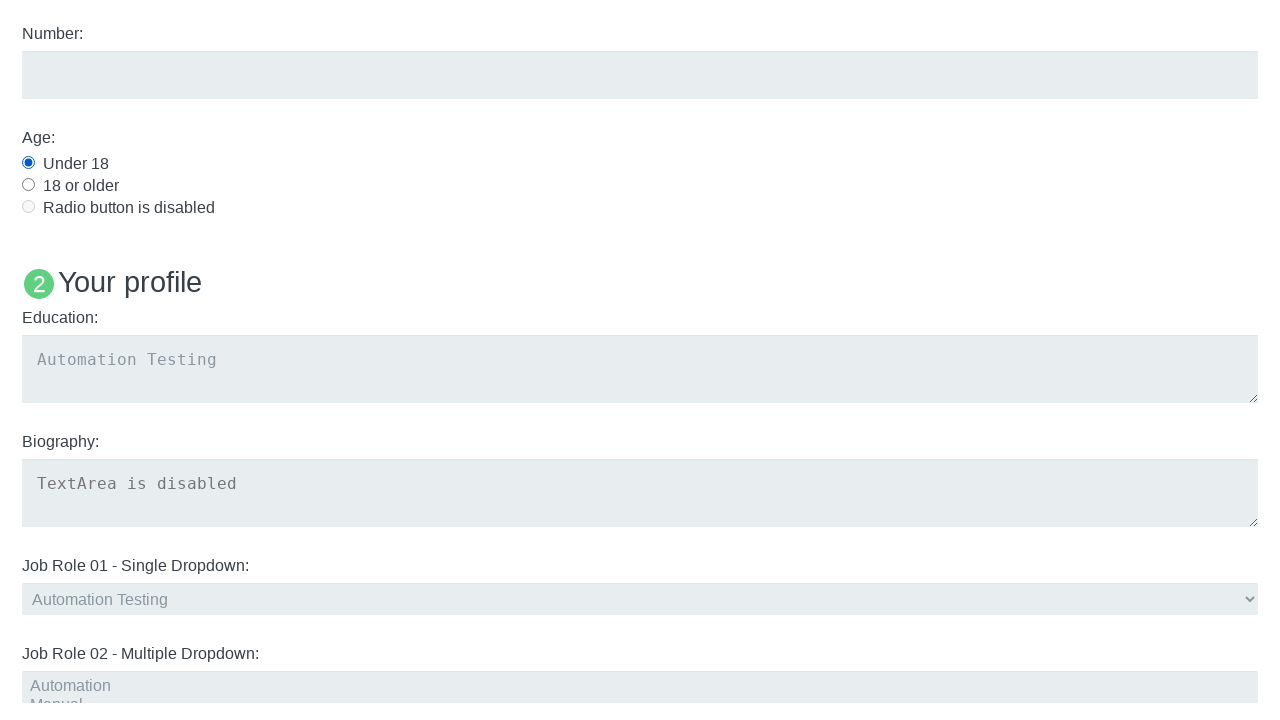

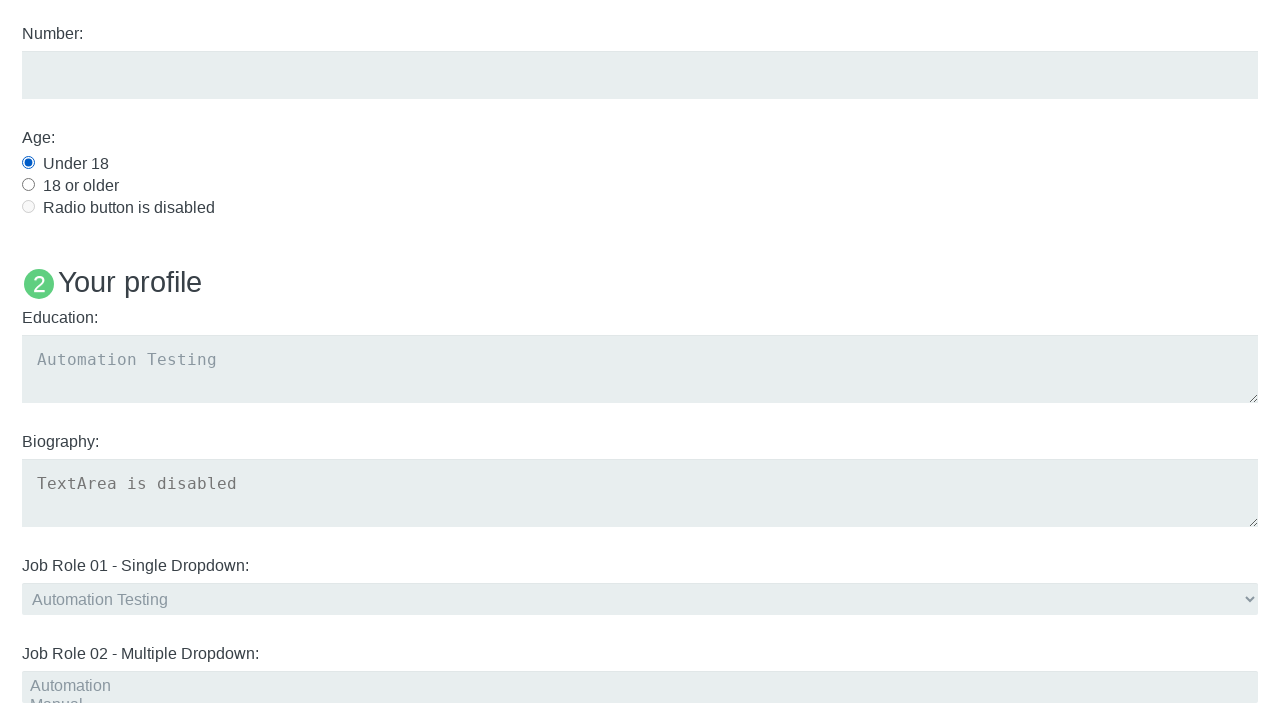